Tests the country dropdown selector on a registration form by clicking to open the Select2 dropdown and searching for a country (India).

Starting URL: http://demo.automationtesting.in/Register.html

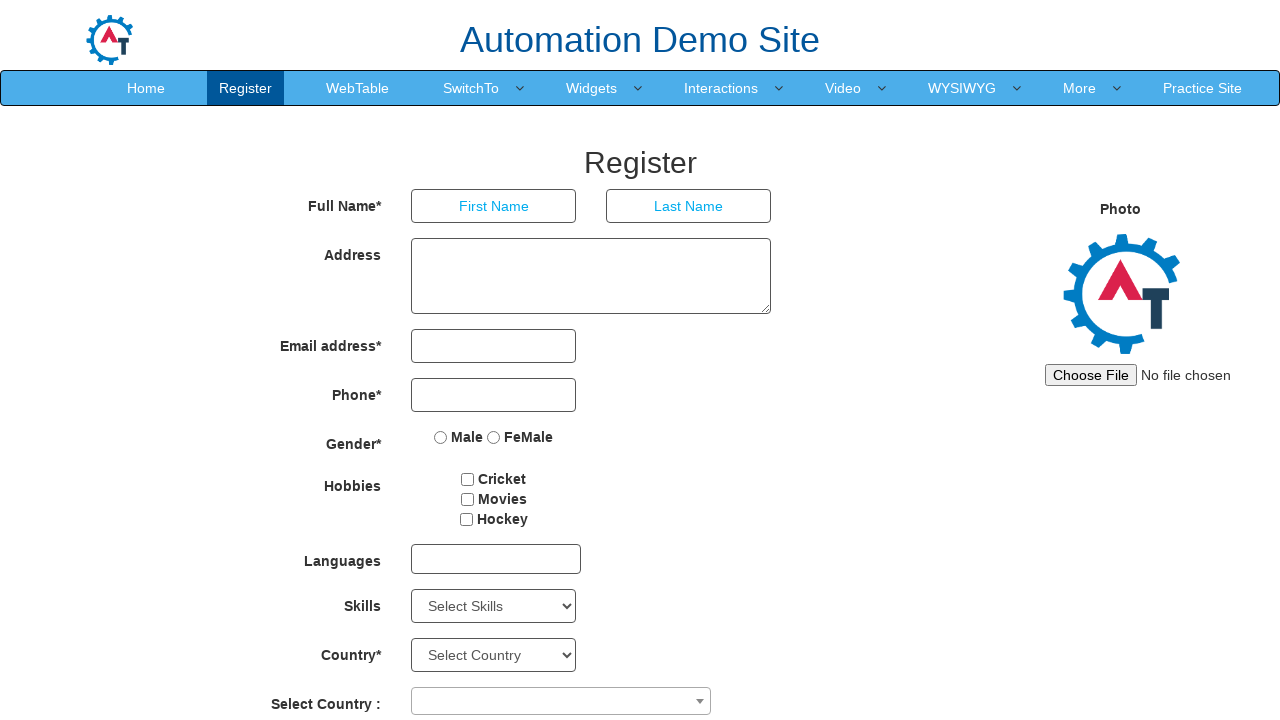

Clicked on country dropdown to open Select2 component at (561, 701) on span[aria-labelledby='select2-country-container']
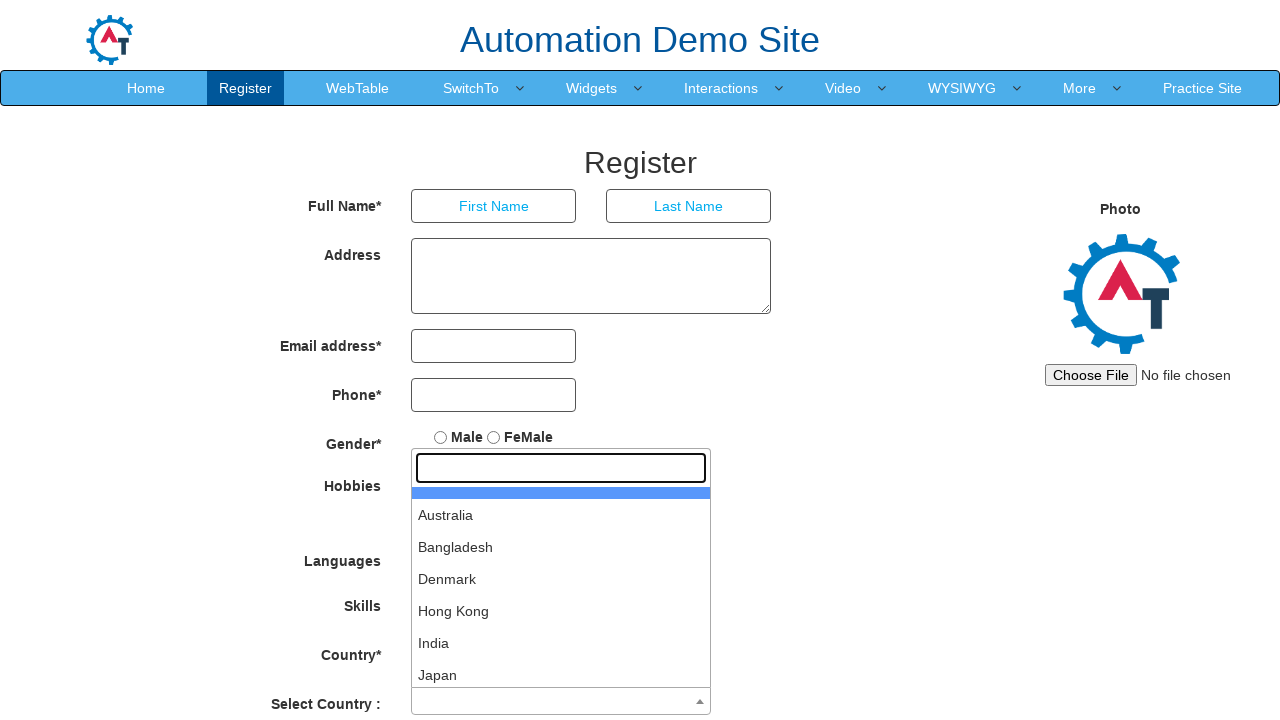

Filled search input with 'india' on input[type='search']
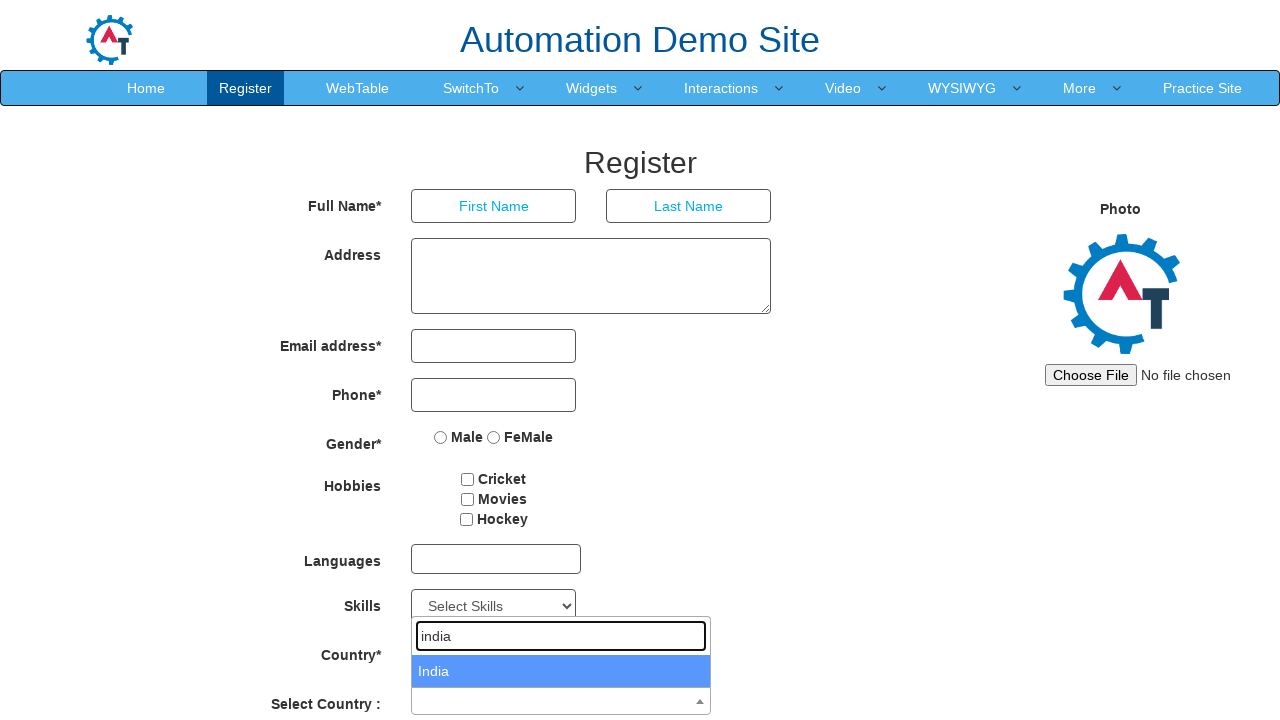

Pressed Enter to select India from dropdown
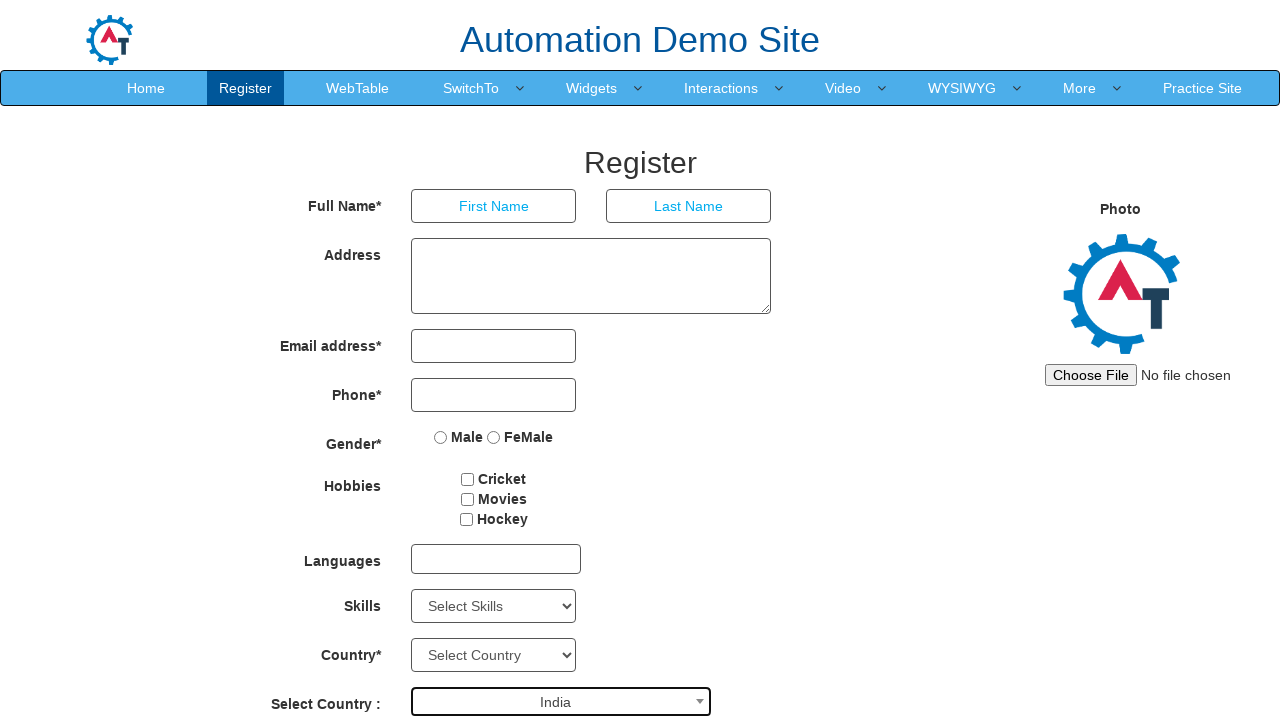

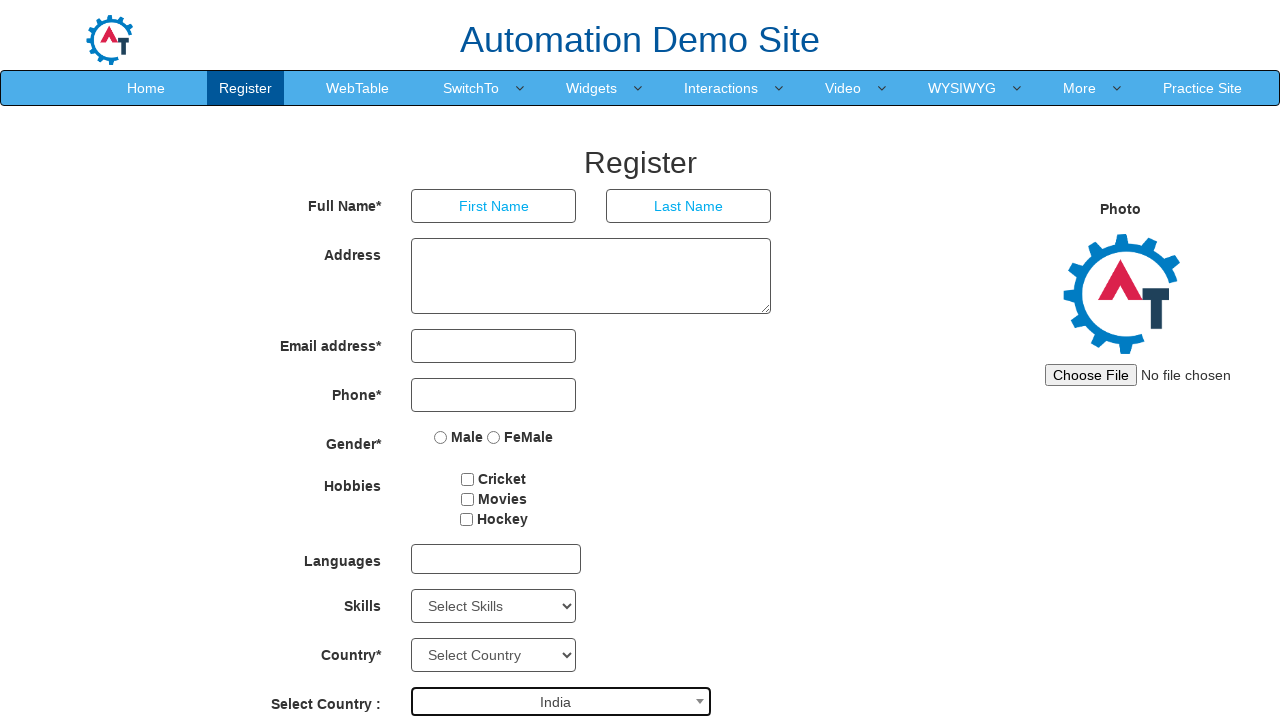